Navigates to Random User Generator website and clicks on name and email tabs to display randomly generated user information

Starting URL: https://randomuser.me/

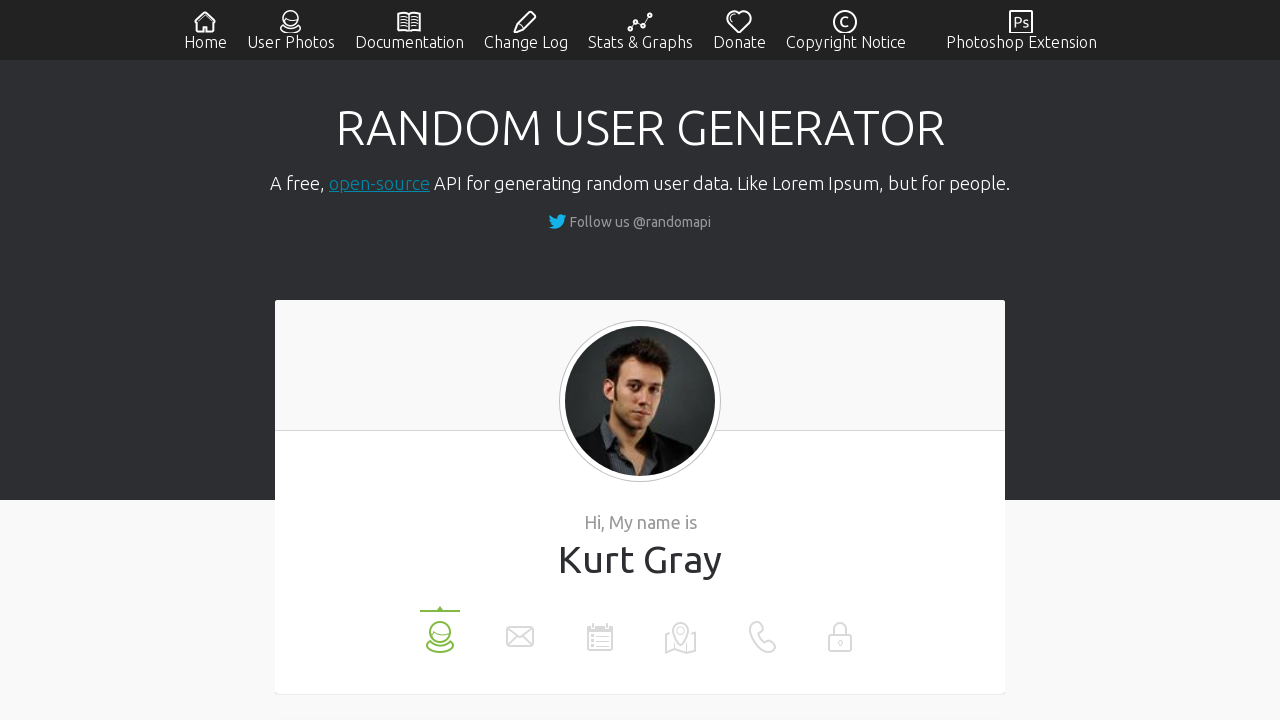

Navigated to Random User Generator website
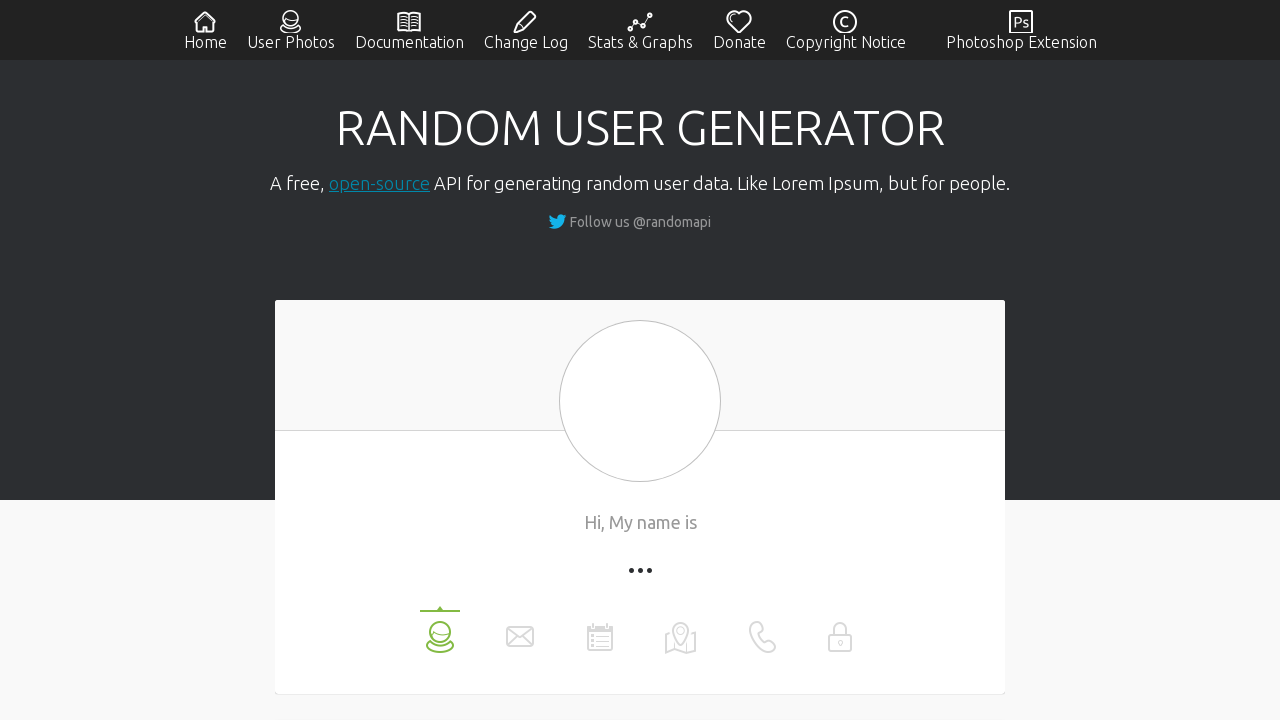

Clicked on name tab to display username at (440, 630) on xpath=//li[@data-label='name']
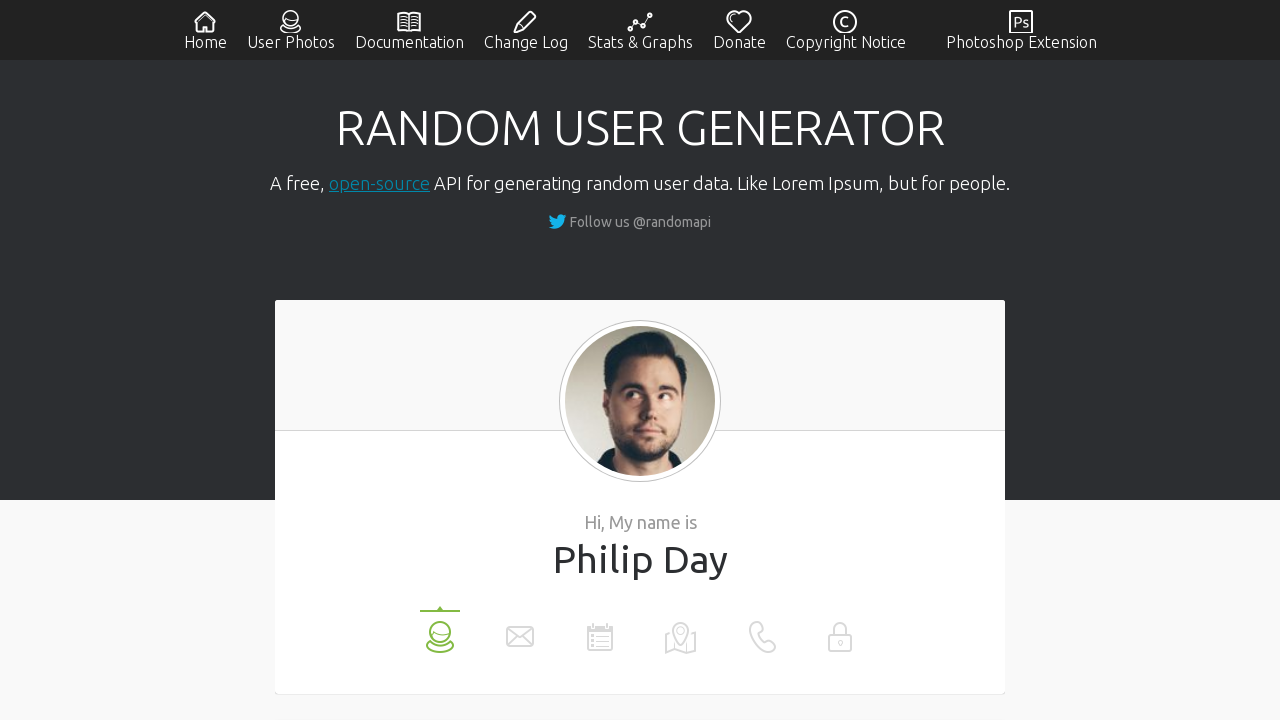

User value updated with name information
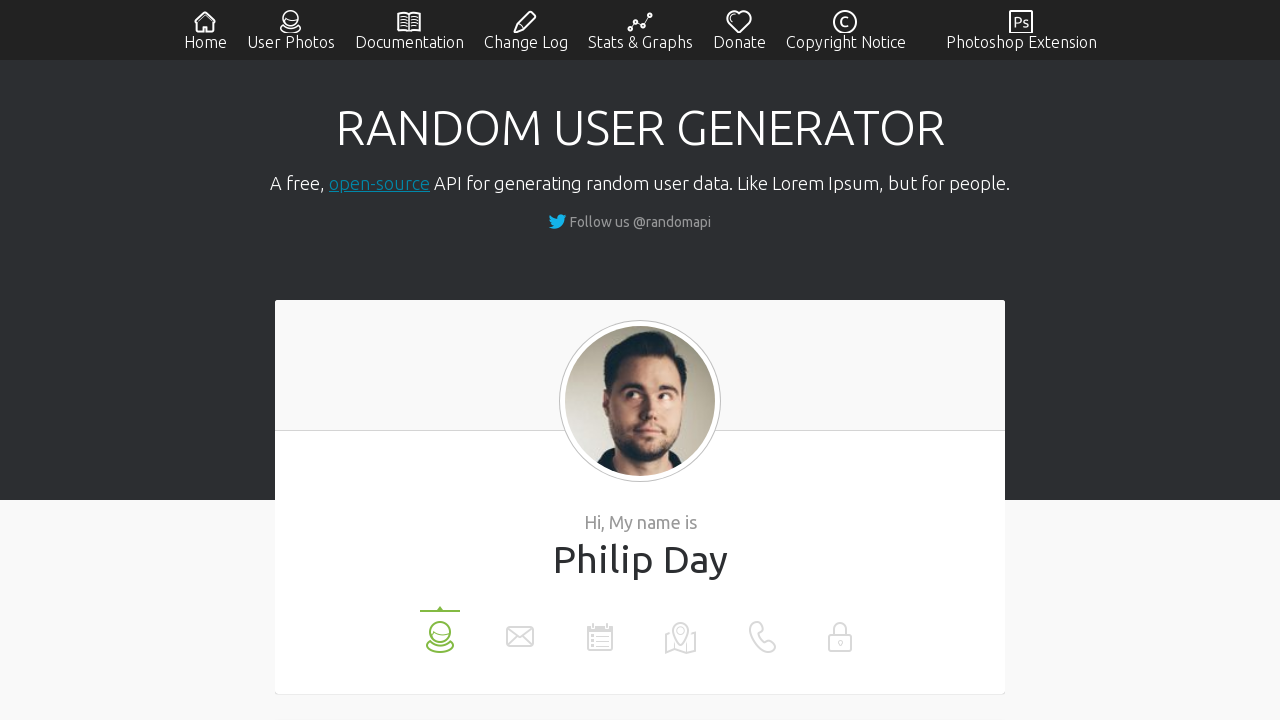

Clicked on email tab to display email at (520, 630) on xpath=//li[@data-label='email']
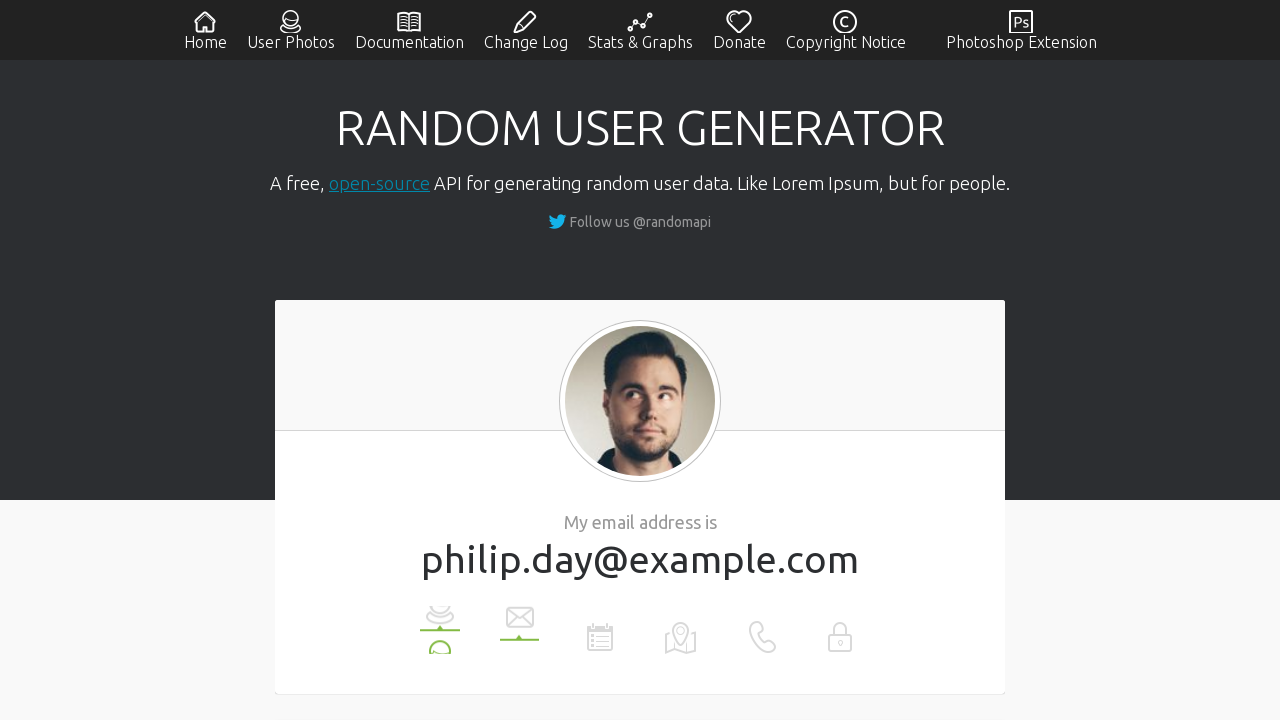

User value updated with email information
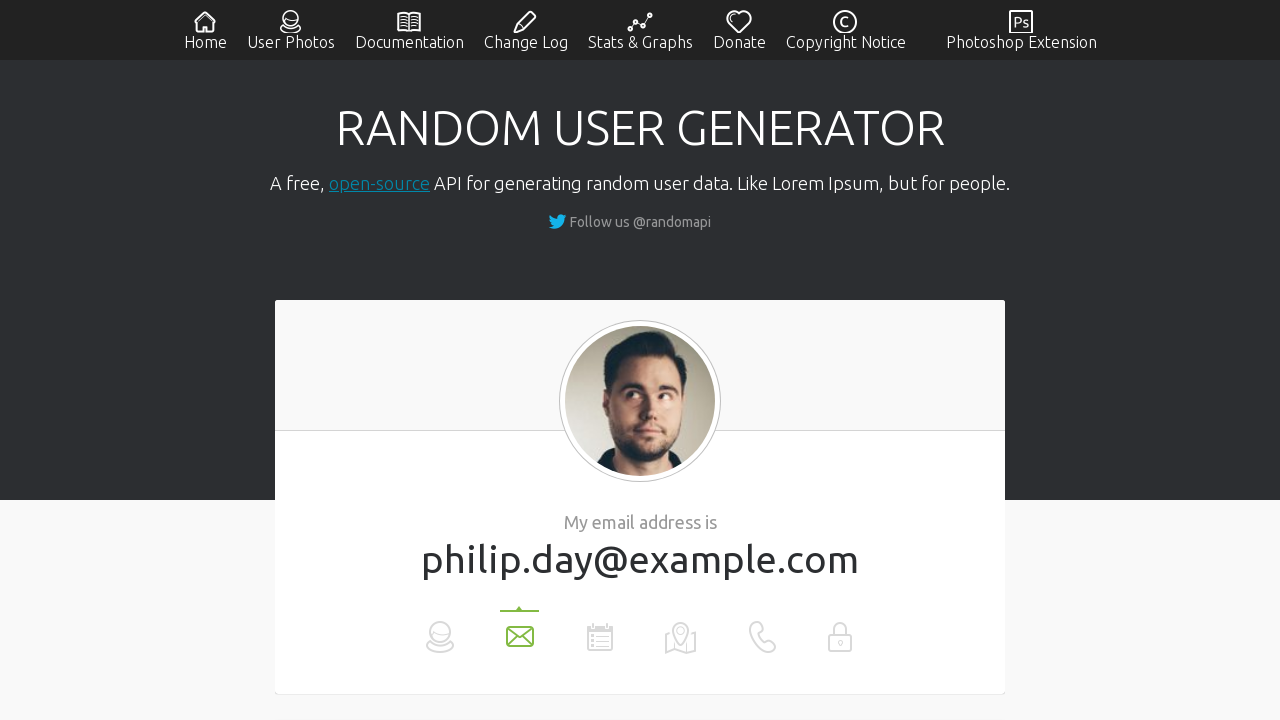

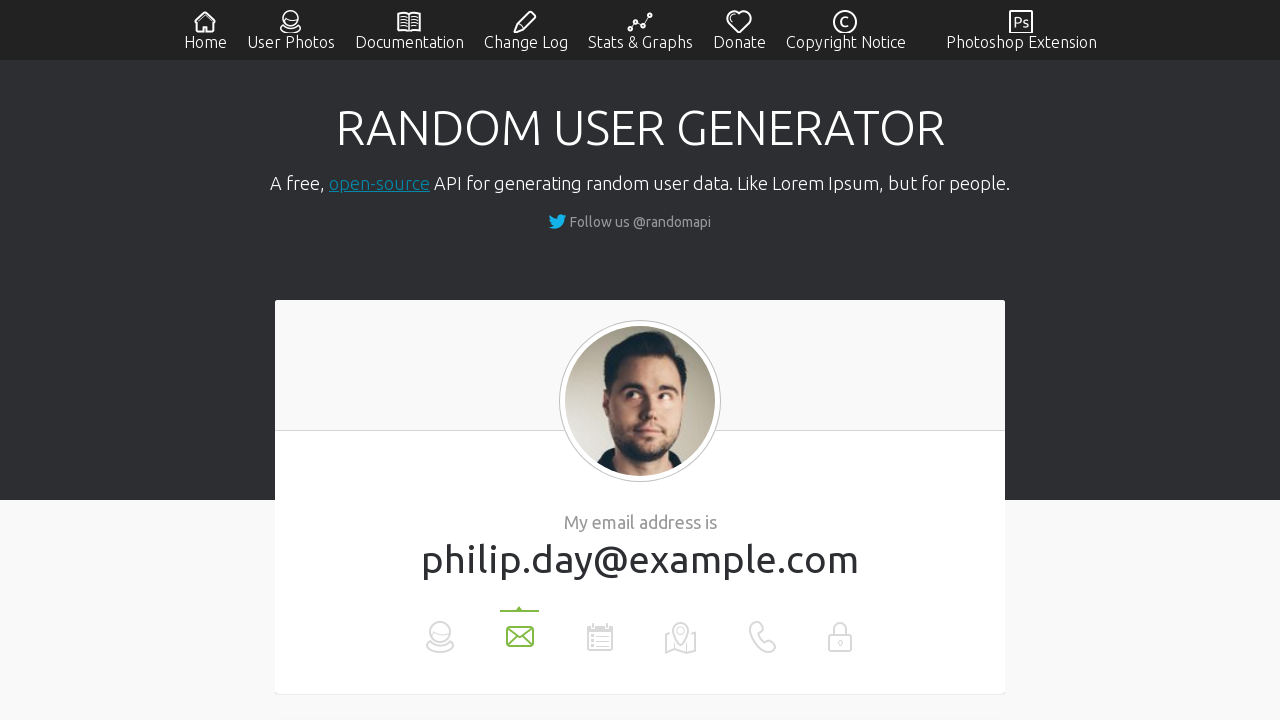